Tests dynamic loading page where an element is rendered after clicking a Start button. Clicks the Start button, waits for the loading to complete, and verifies the finish text is displayed.

Starting URL: https://the-internet.herokuapp.com/dynamic_loading/2

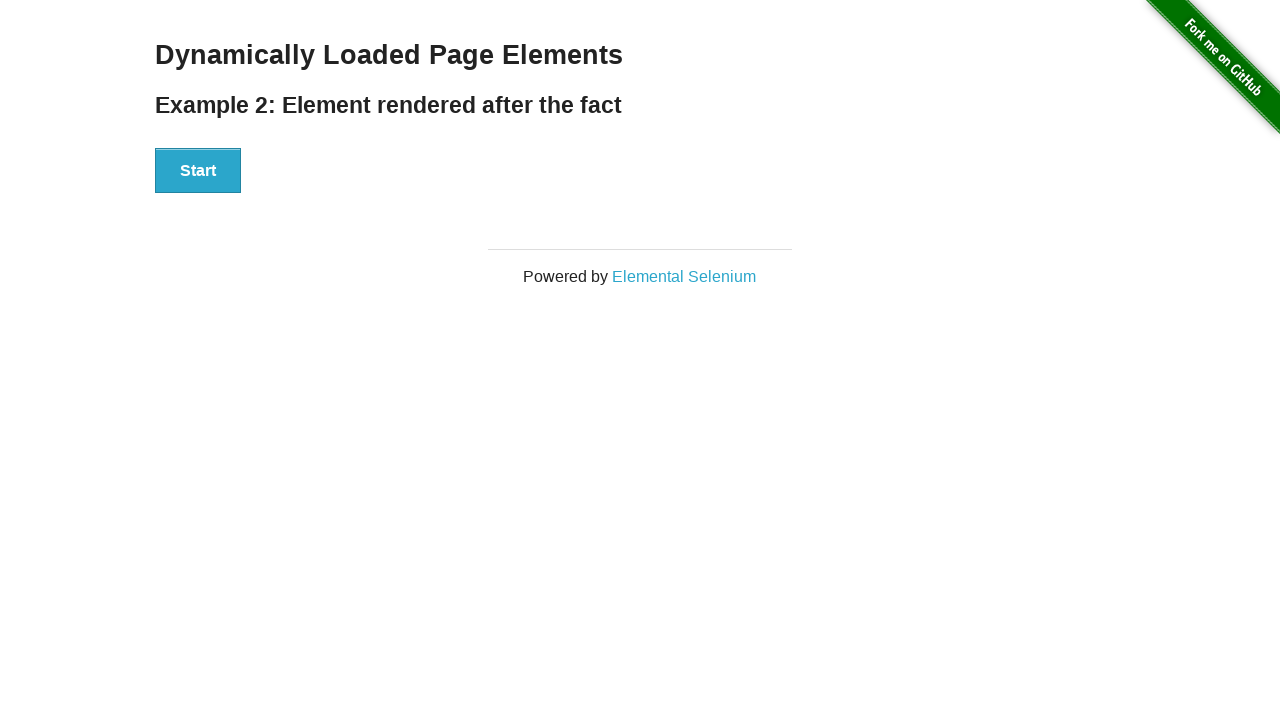

Clicked the Start button to initiate dynamic loading at (198, 171) on #start button
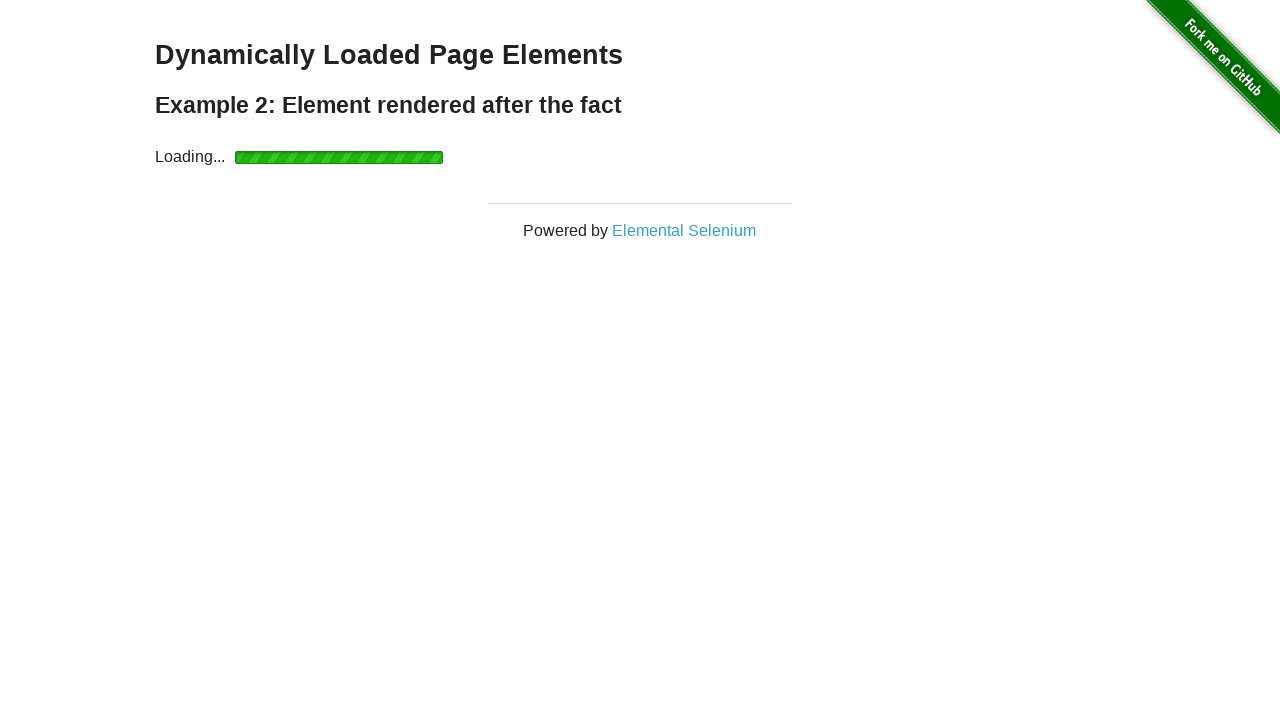

Waited for finish element to be visible after loading completed
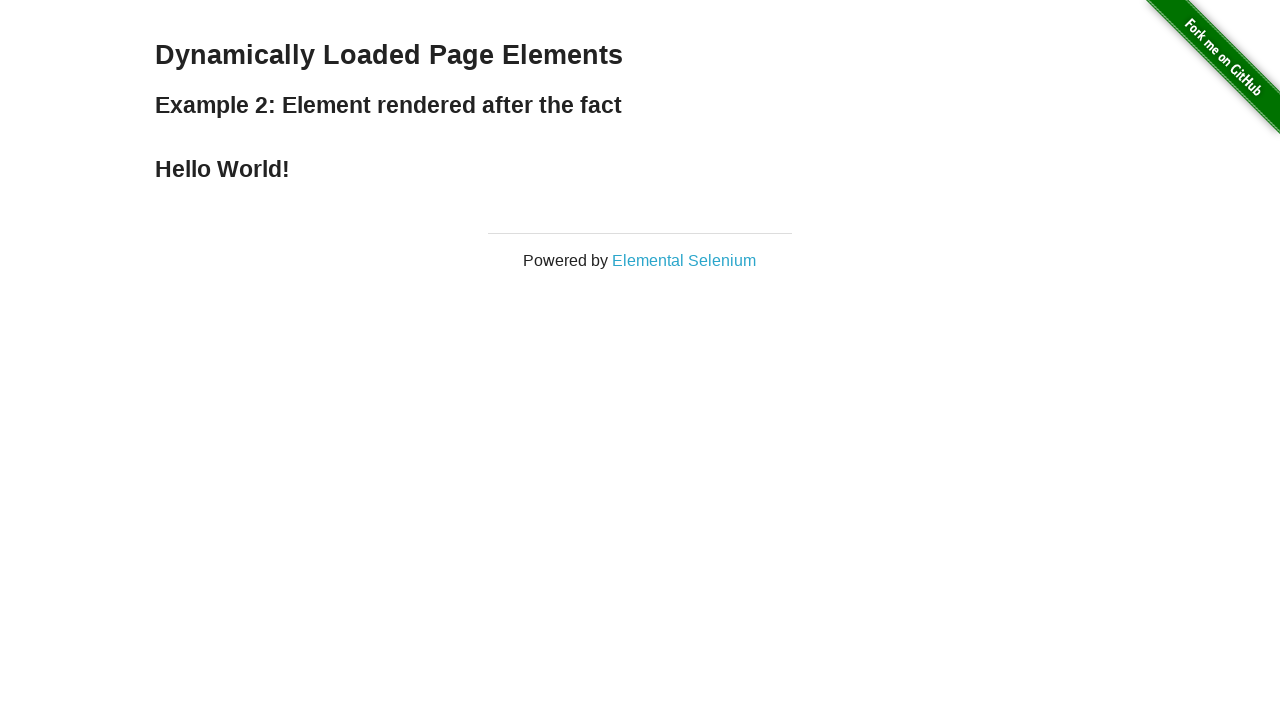

Verified that the finish text is displayed
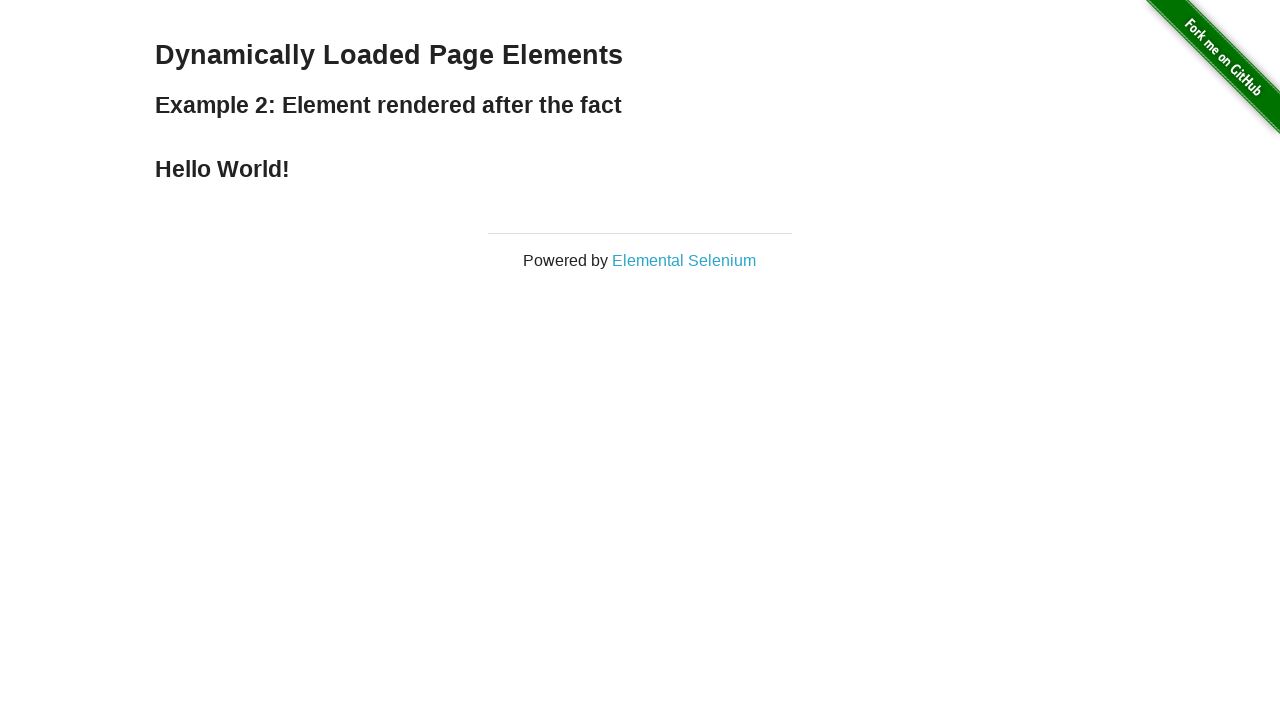

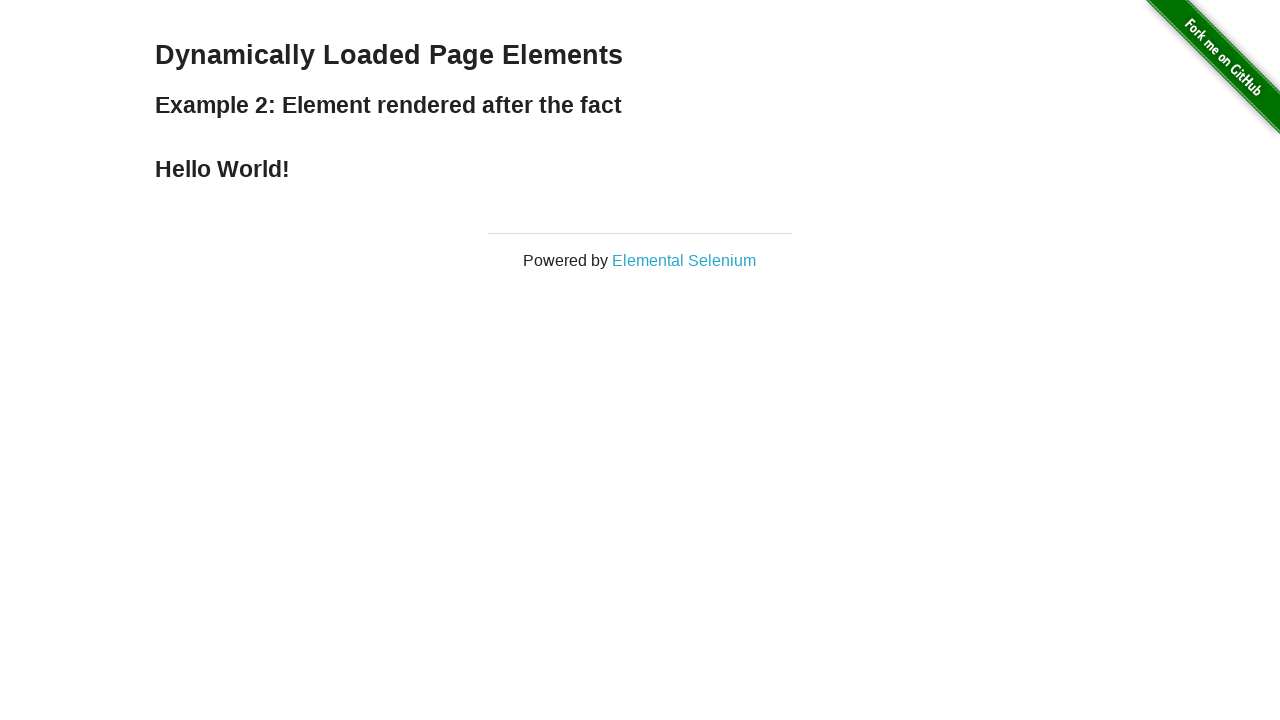